Tests custom dropdown selection functionality on jQuery UI selectmenu demo by selecting different number values (3, 5, 10) and verifying the selected text is displayed correctly.

Starting URL: https://jqueryui.com/resources/demos/selectmenu/default.html

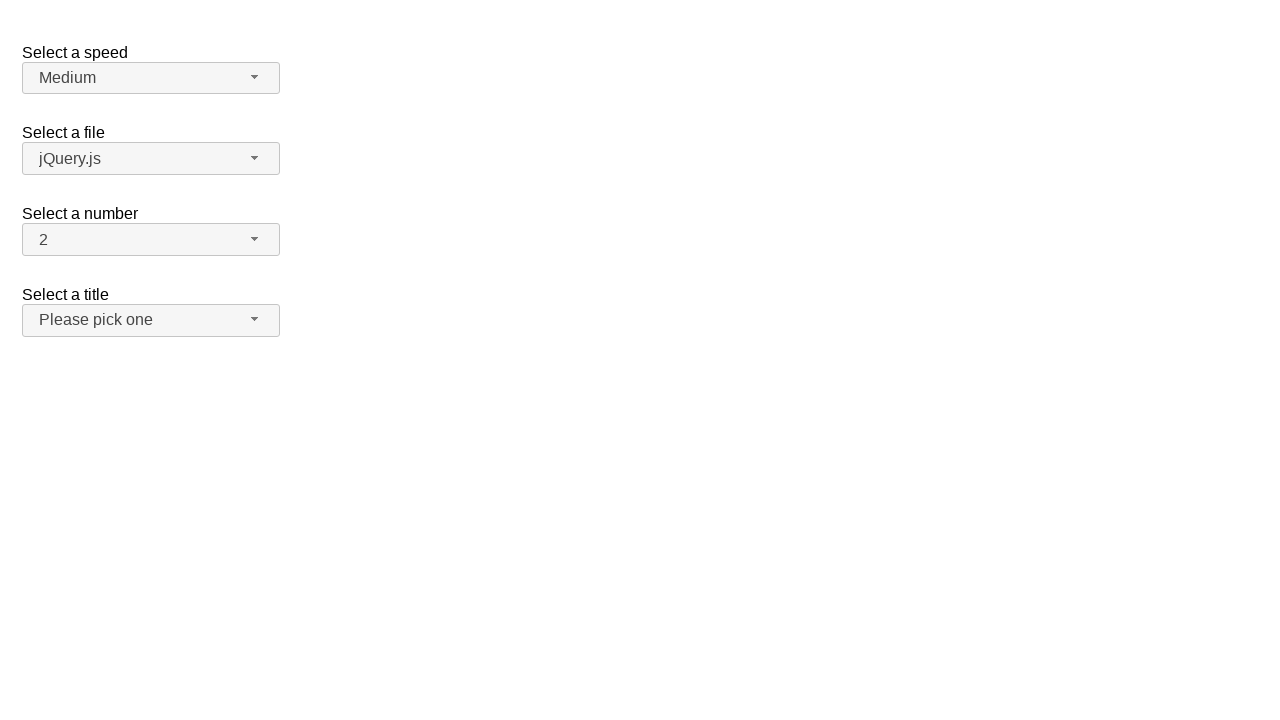

Clicked dropdown button to expand custom selectmenu at (151, 240) on //span[@id='number-button']
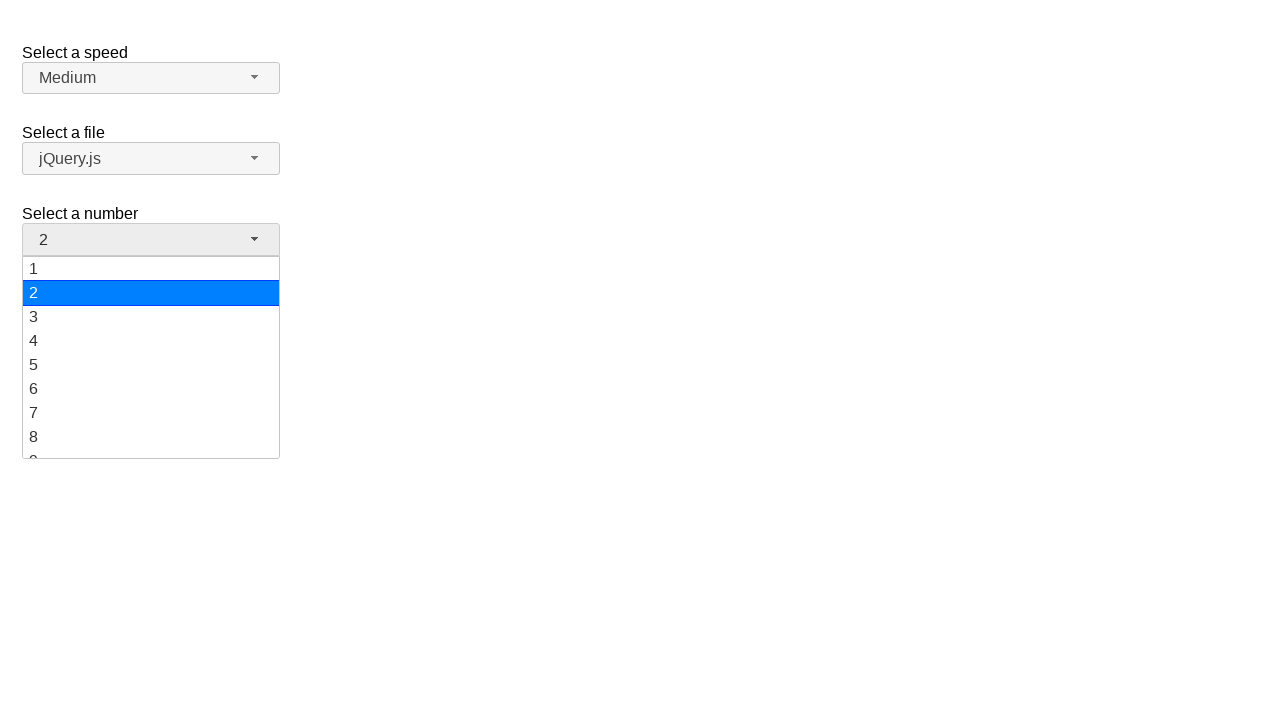

Waited for dropdown menu items to be visible
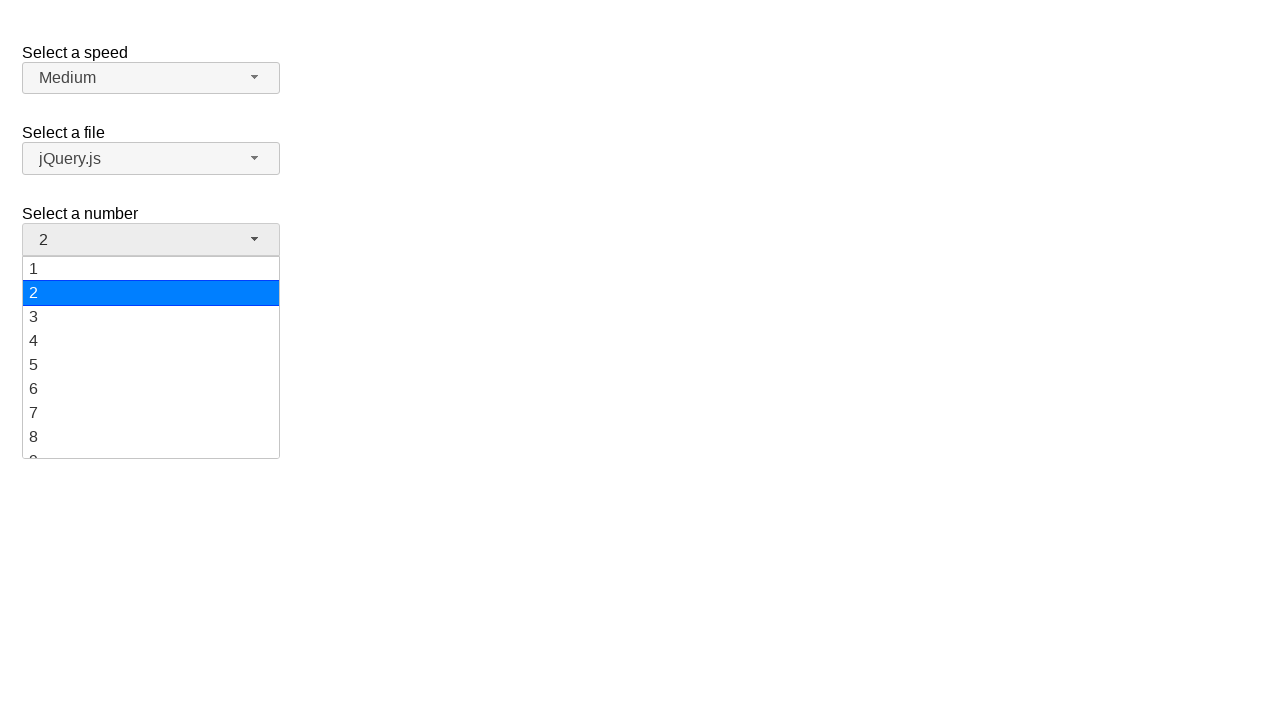

Clicked dropdown option '3' at (151, 317) on //ul[@id='number-menu']//div >> nth=2
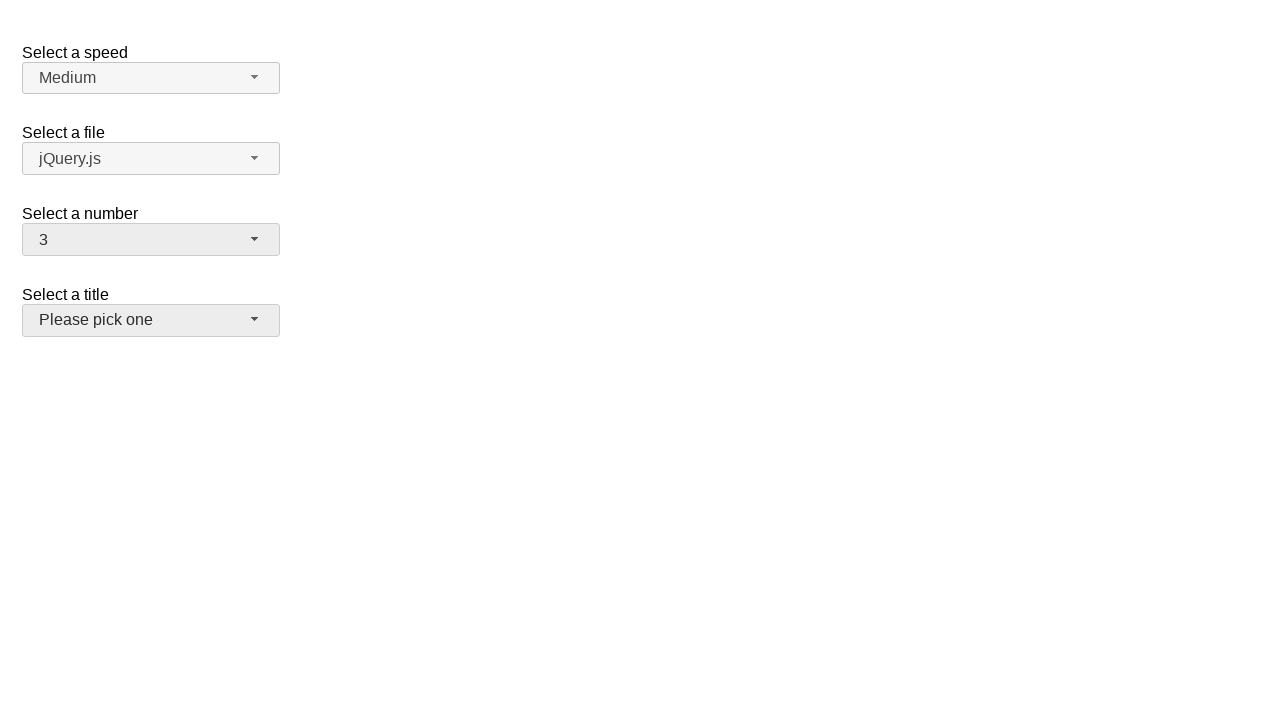

Waited 500ms for selection to register
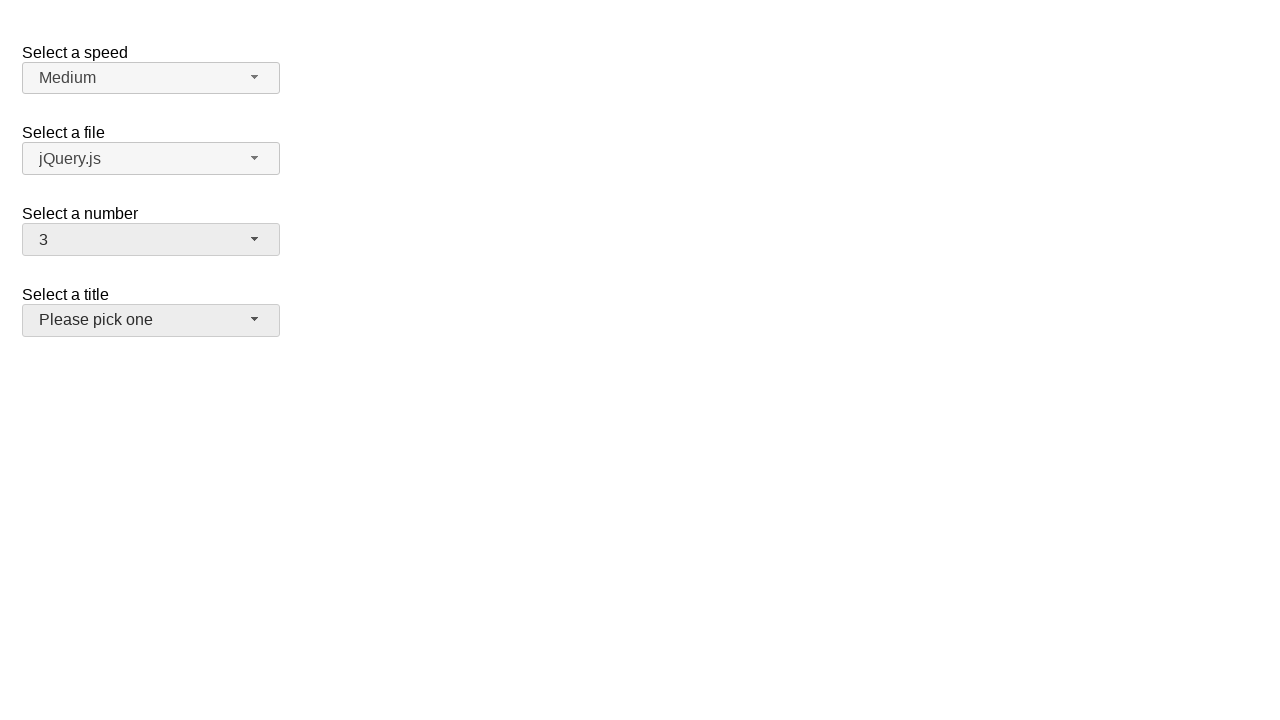

Verified that '3' is displayed as selected in the dropdown
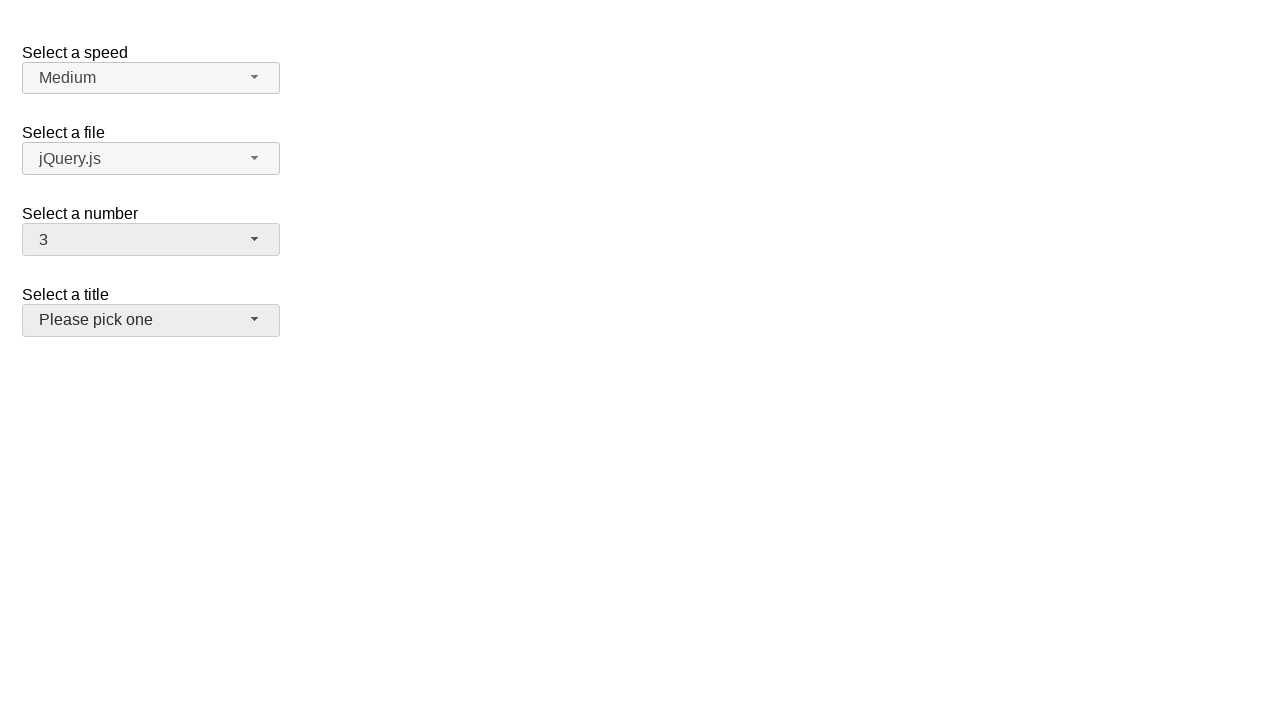

Clicked dropdown button to expand custom selectmenu at (151, 240) on //span[@id='number-button']
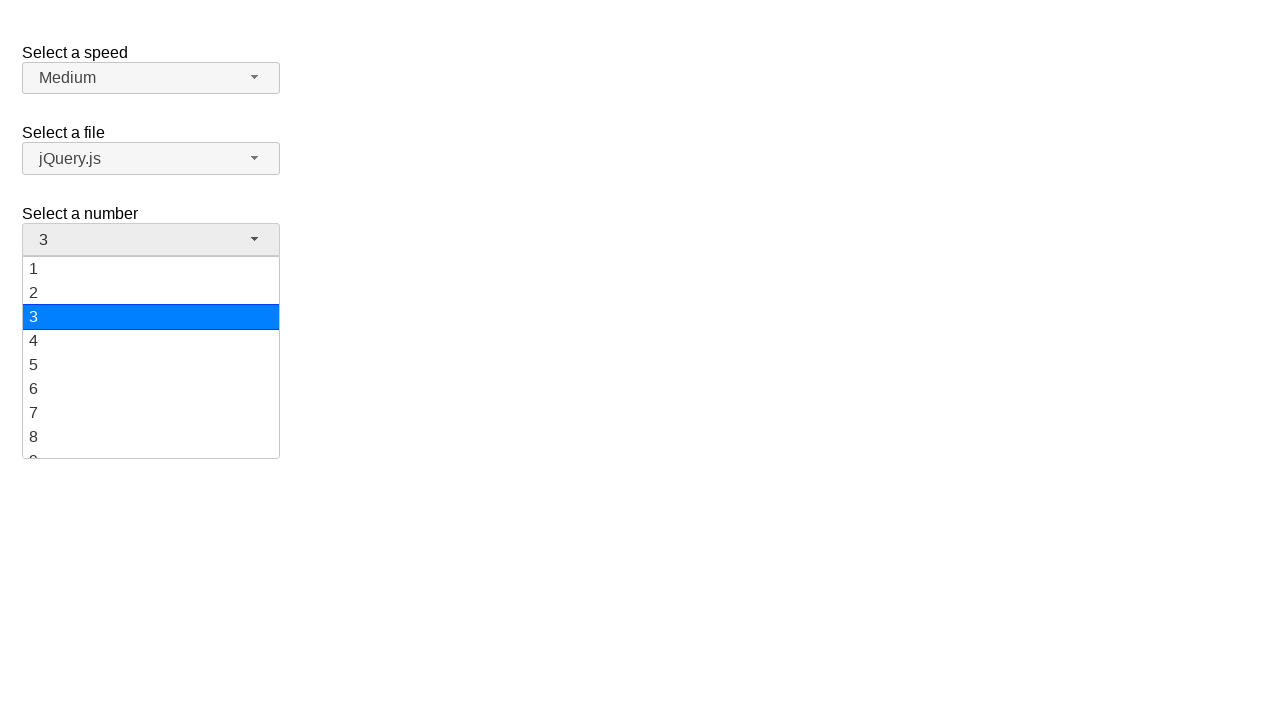

Waited for dropdown menu items to be visible
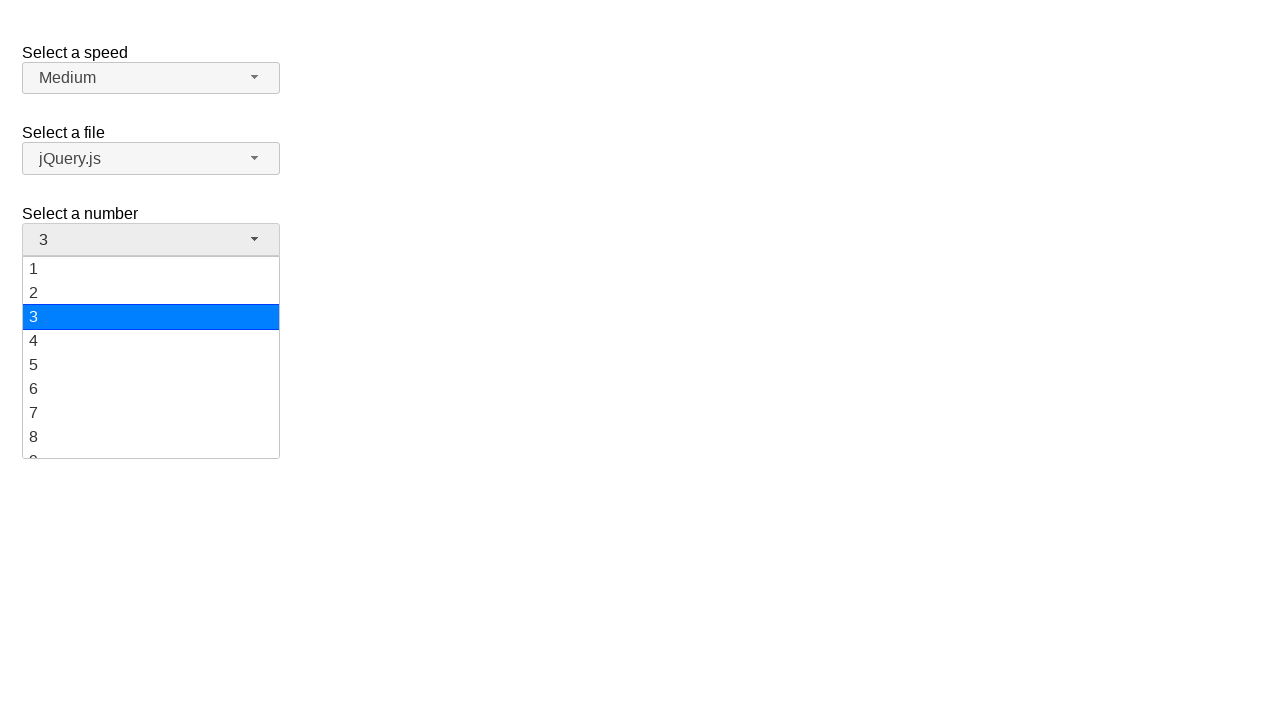

Clicked dropdown option '5' at (151, 365) on //ul[@id='number-menu']//div >> nth=4
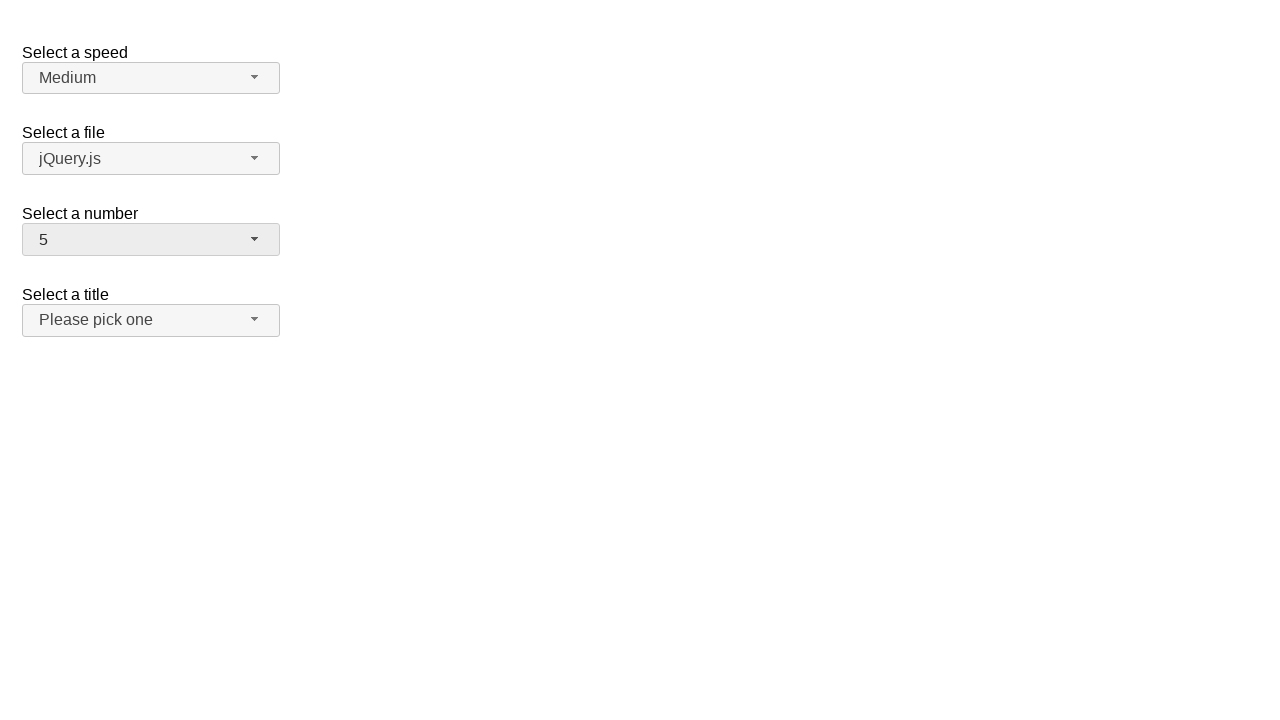

Waited 500ms for selection to register
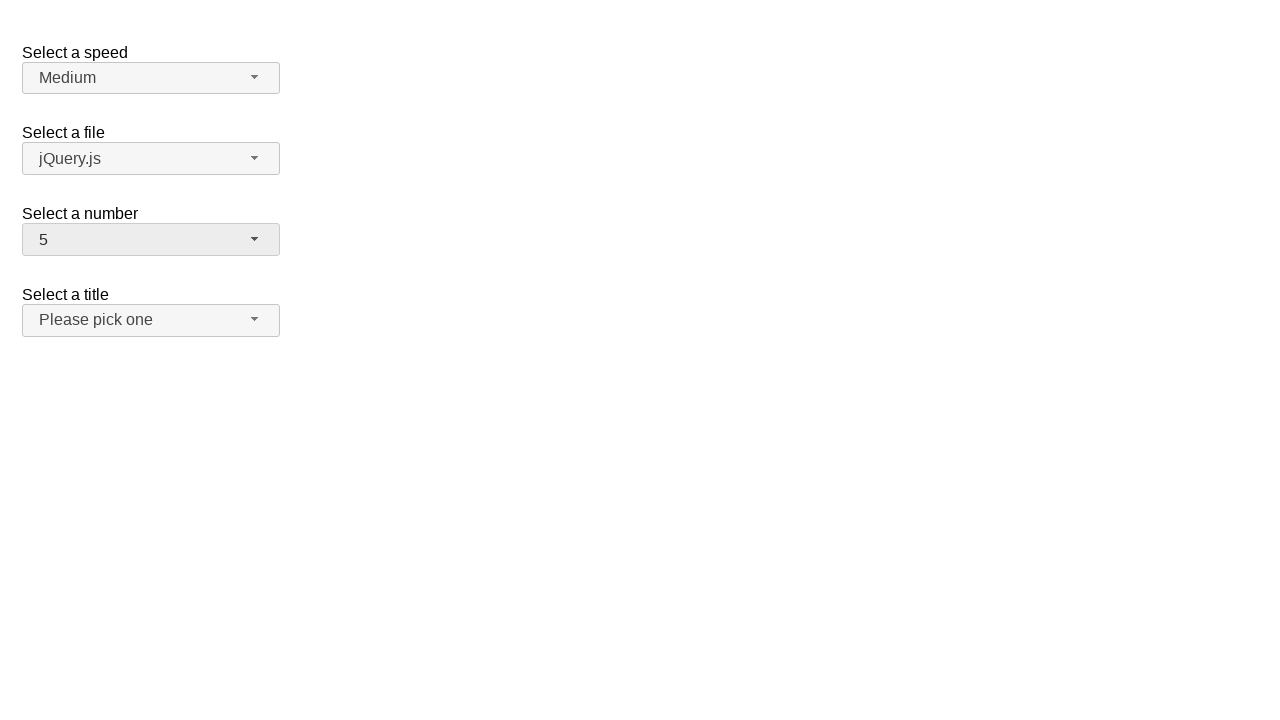

Verified that '5' is displayed as selected in the dropdown
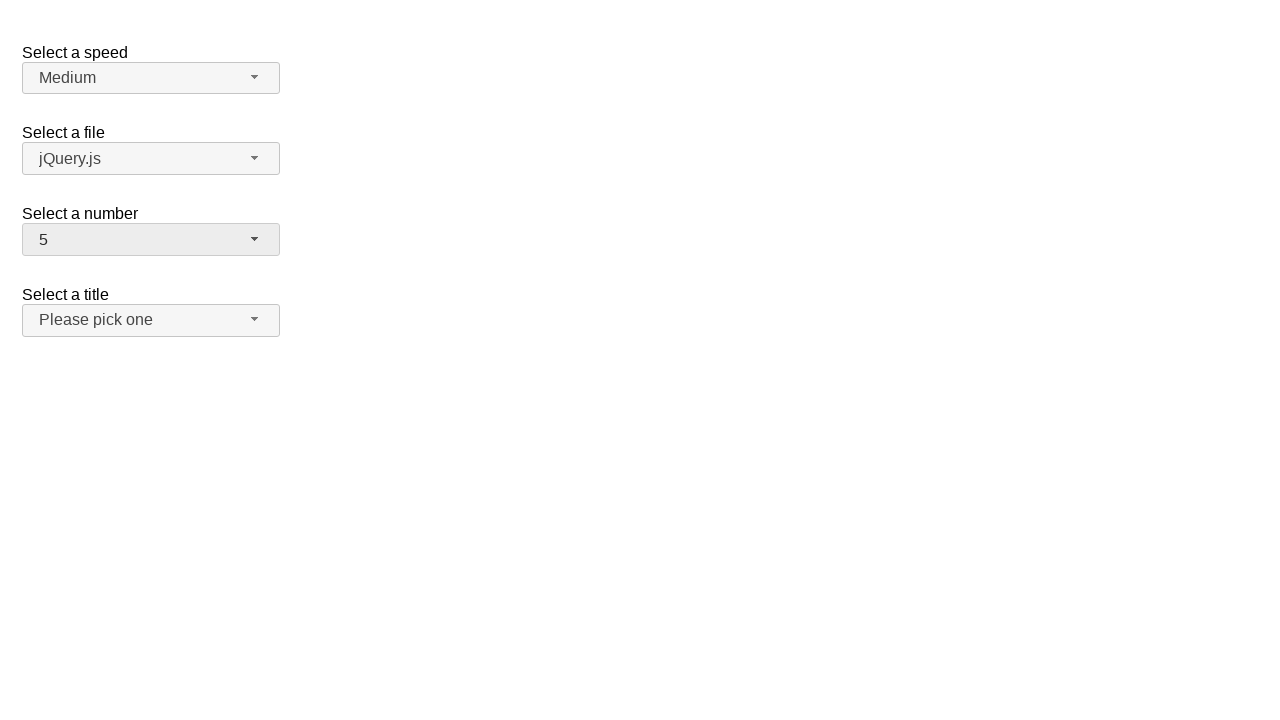

Clicked dropdown button to expand custom selectmenu at (151, 240) on //span[@id='number-button']
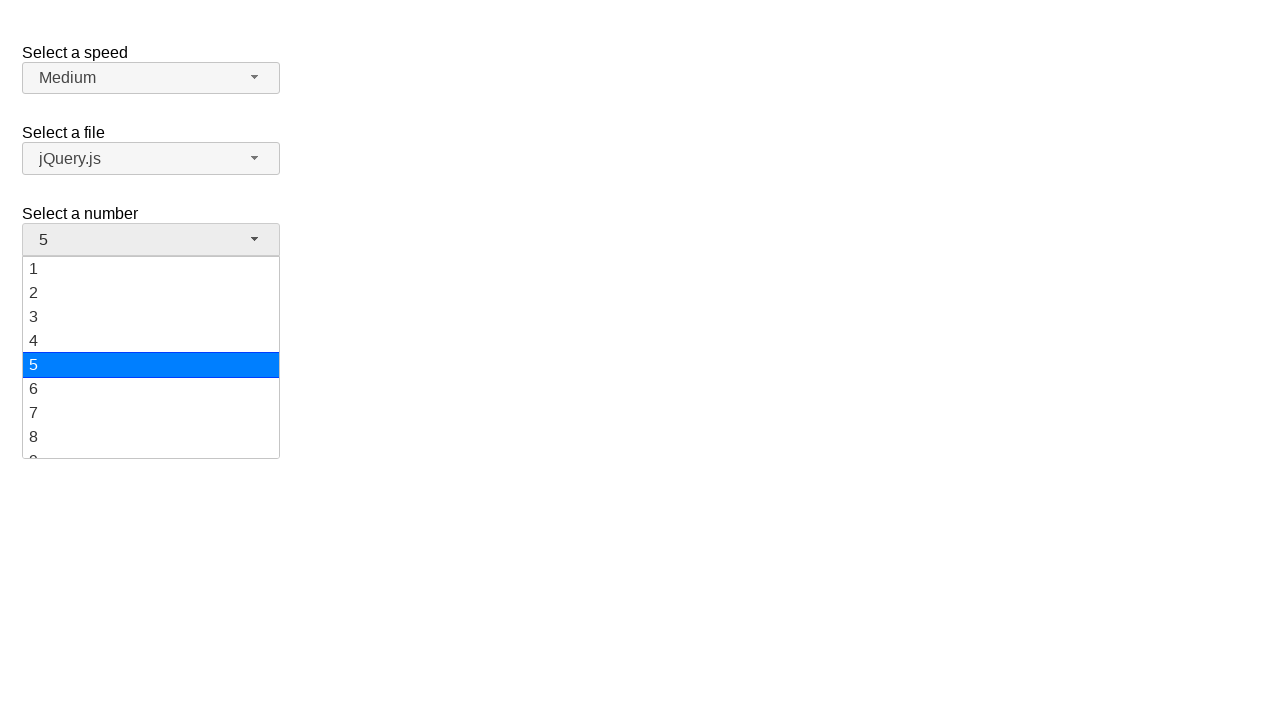

Waited for dropdown menu items to be visible
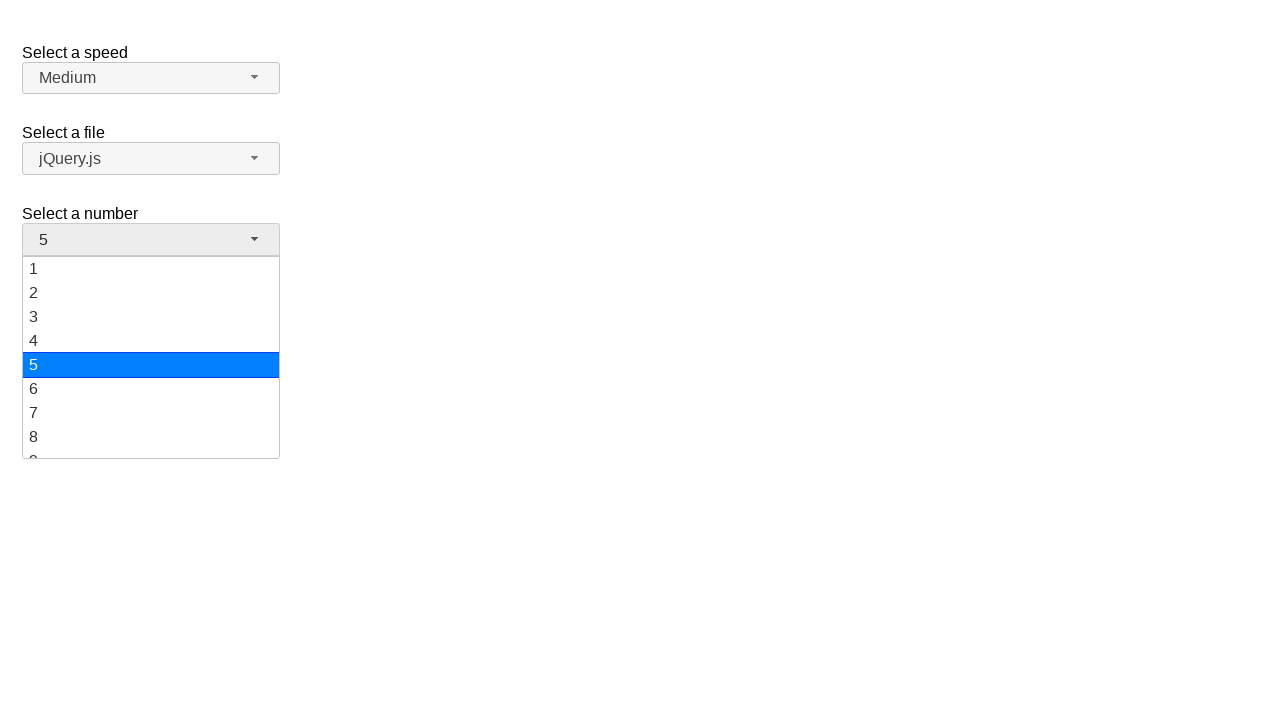

Clicked dropdown option '10' at (151, 357) on //ul[@id='number-menu']//div >> nth=9
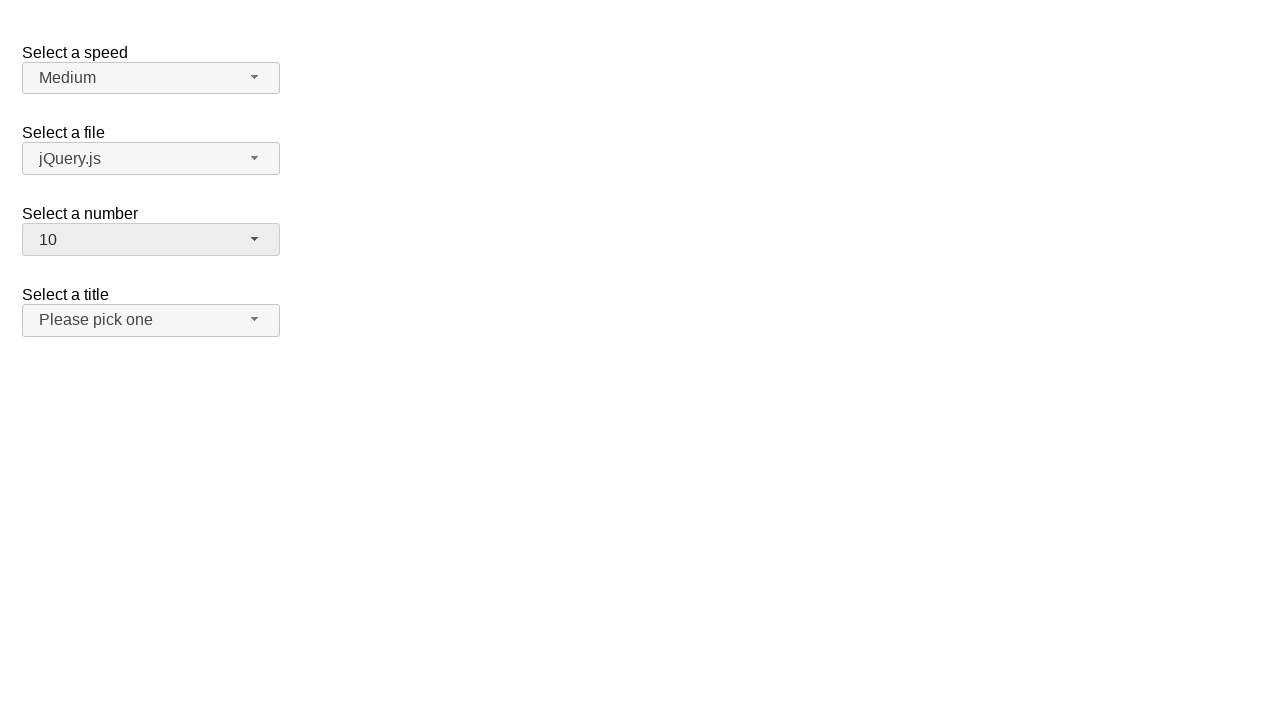

Waited 500ms for selection to register
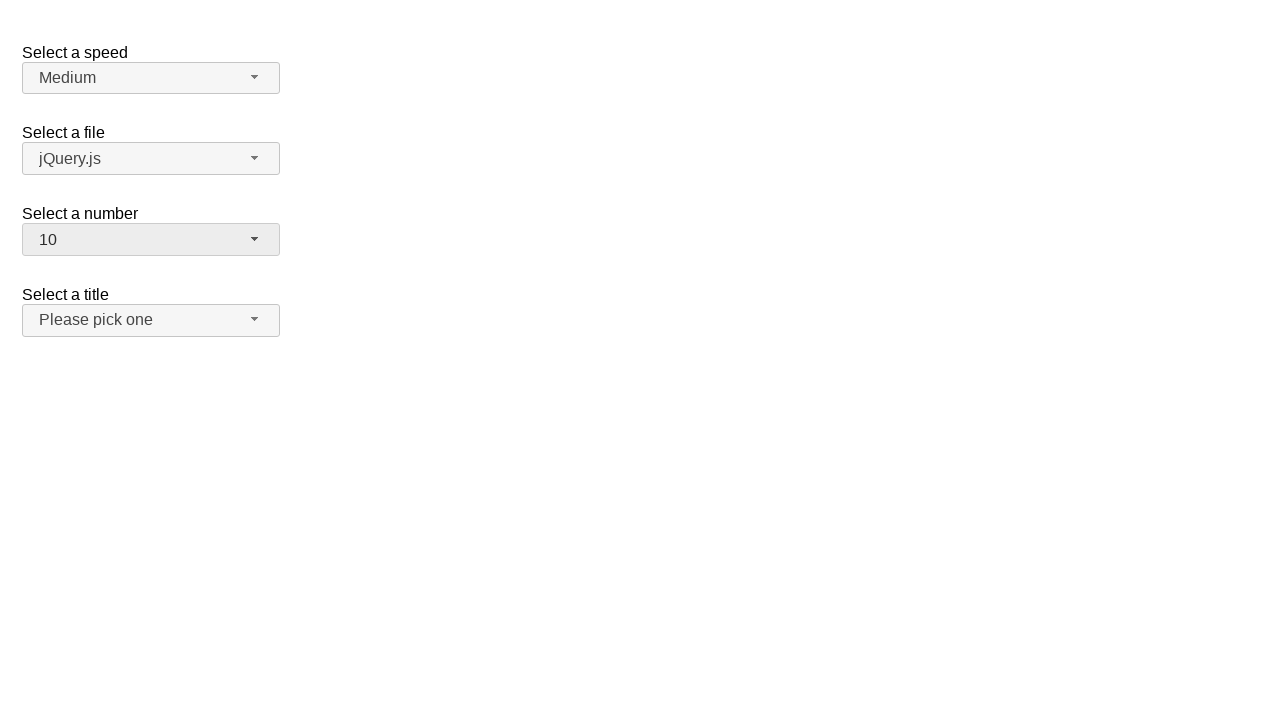

Verified that '10' is displayed as selected in the dropdown
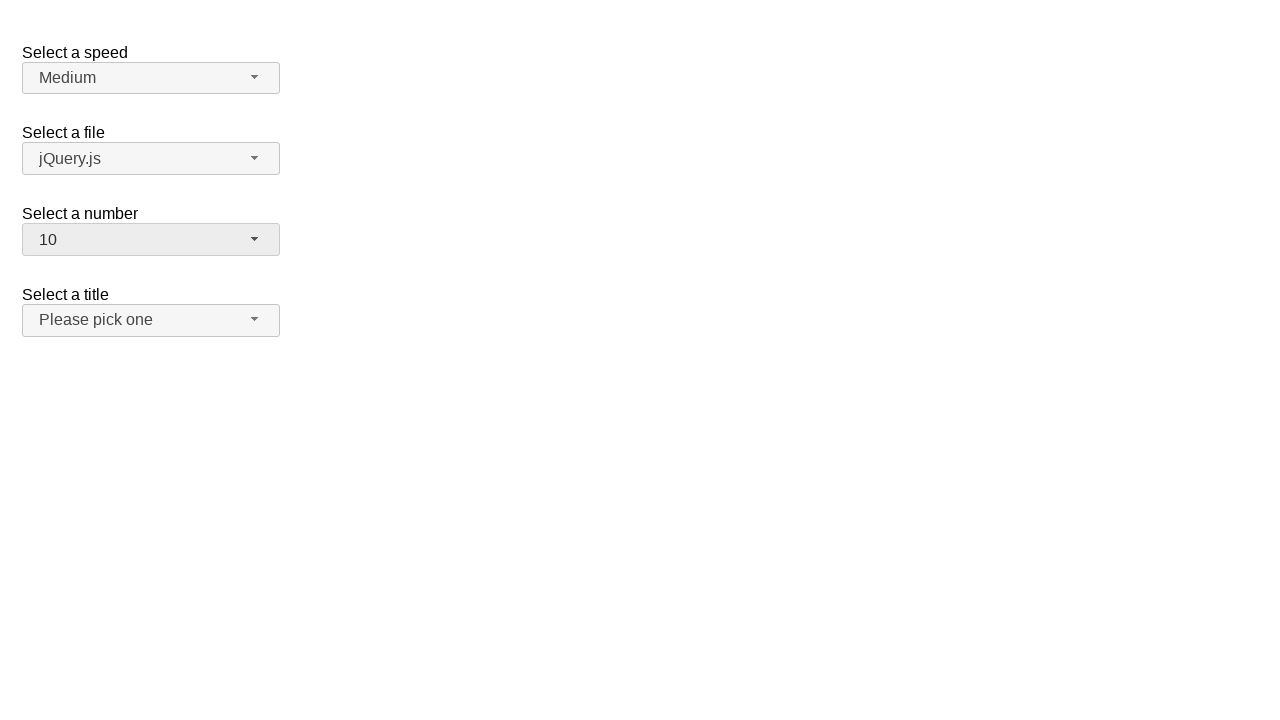

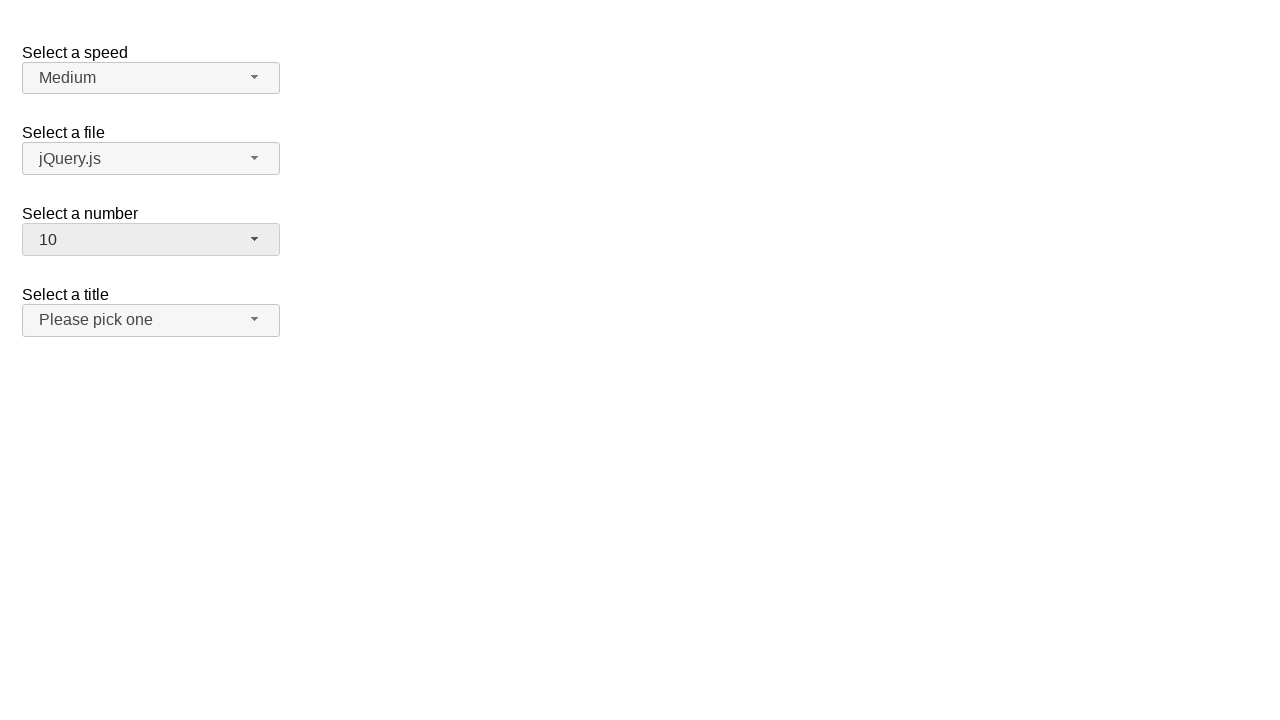